Navigates to an automation practice page, scrolls to a table, and verifies table structure by counting rows and columns and reading data from the second row

Starting URL: https://rahulshettyacademy.com/AutomationPractice/

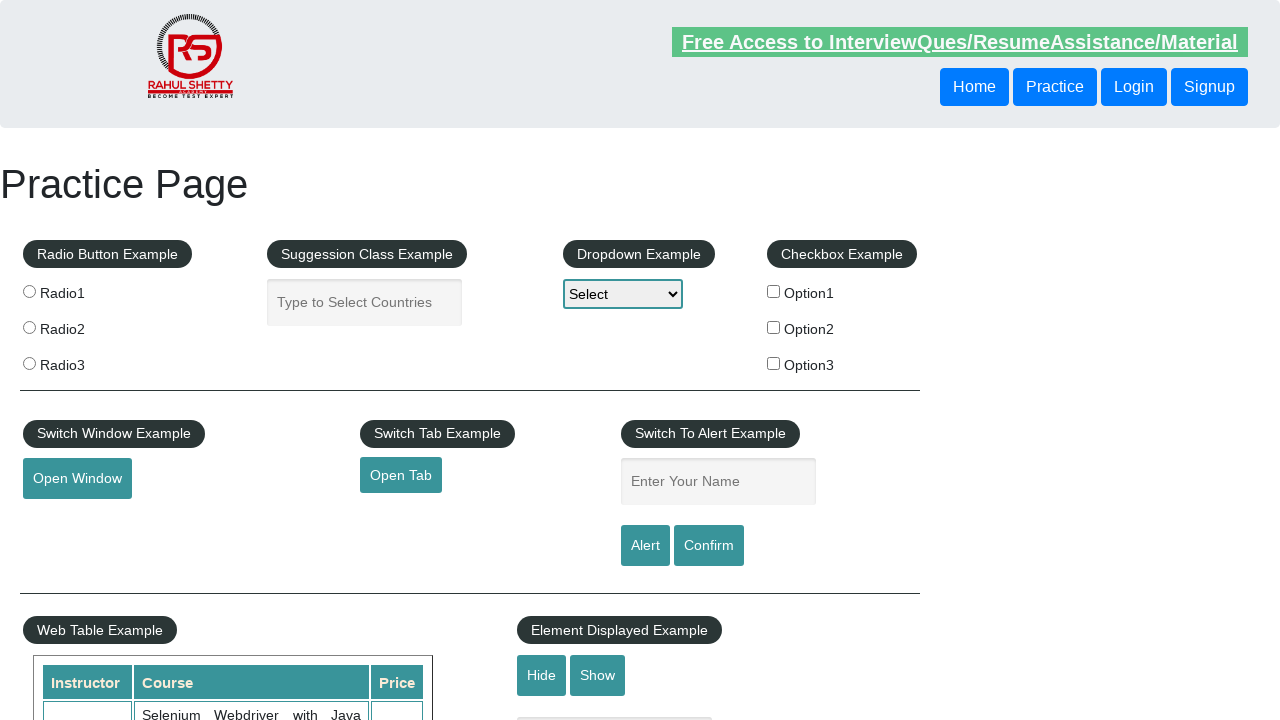

Scrolled down 600 pixels to view the table
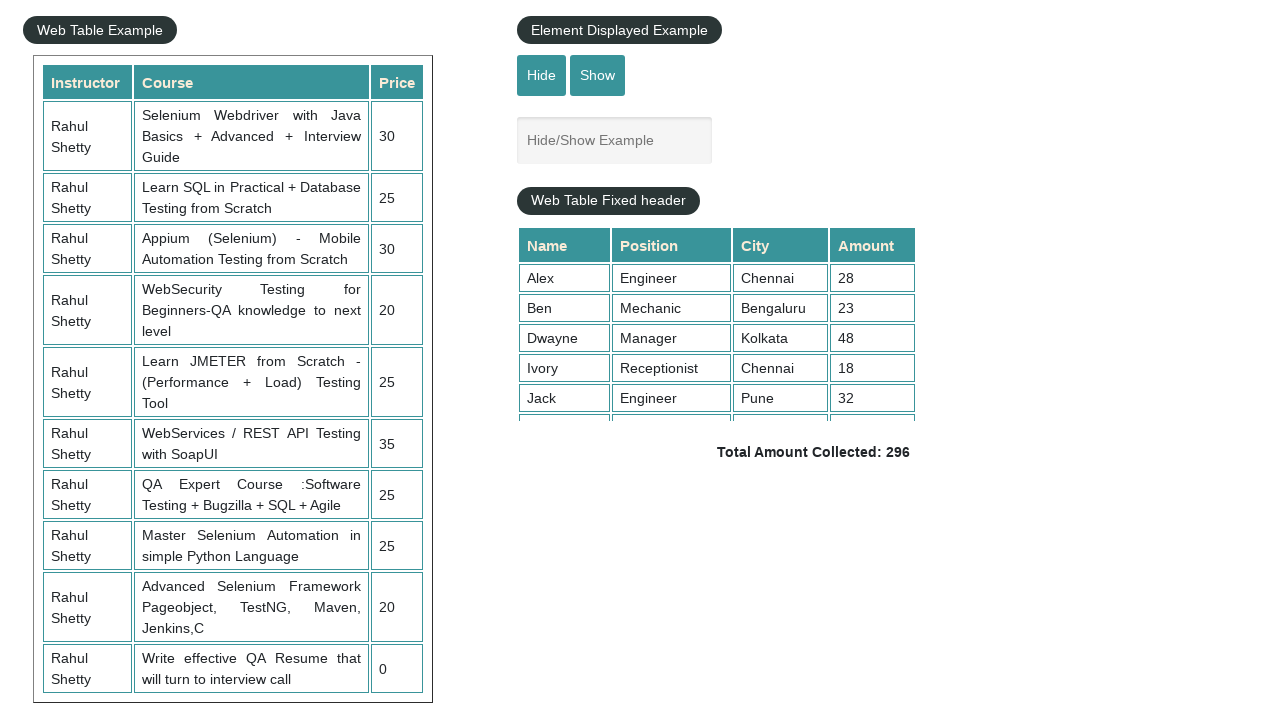

Table with id 'product' became visible
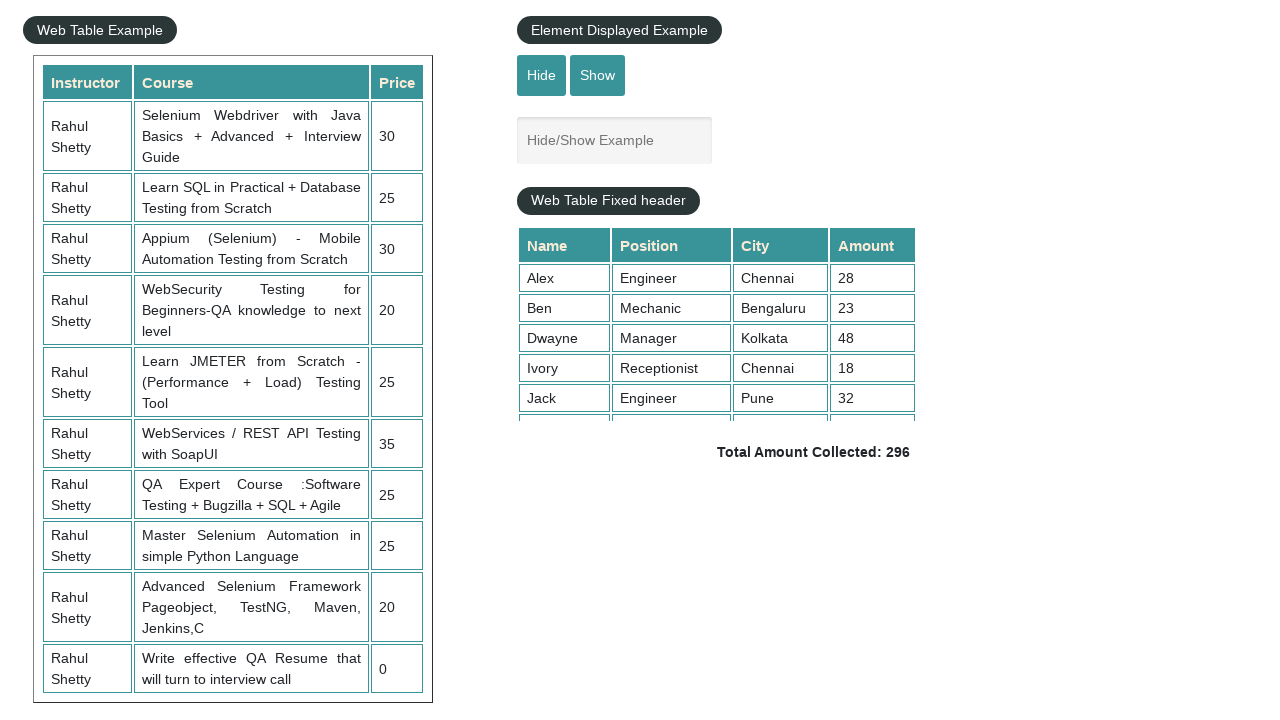

Retrieved all price cells from the table
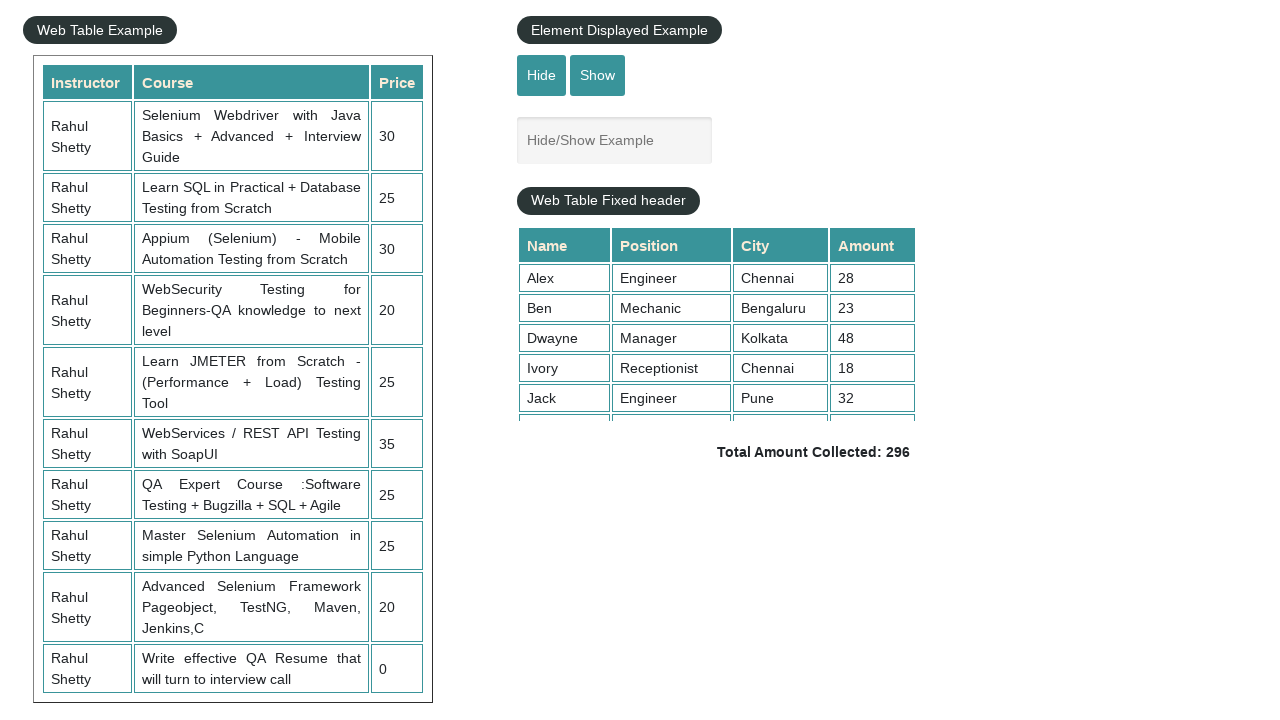

Counted table rows: 11 rows found
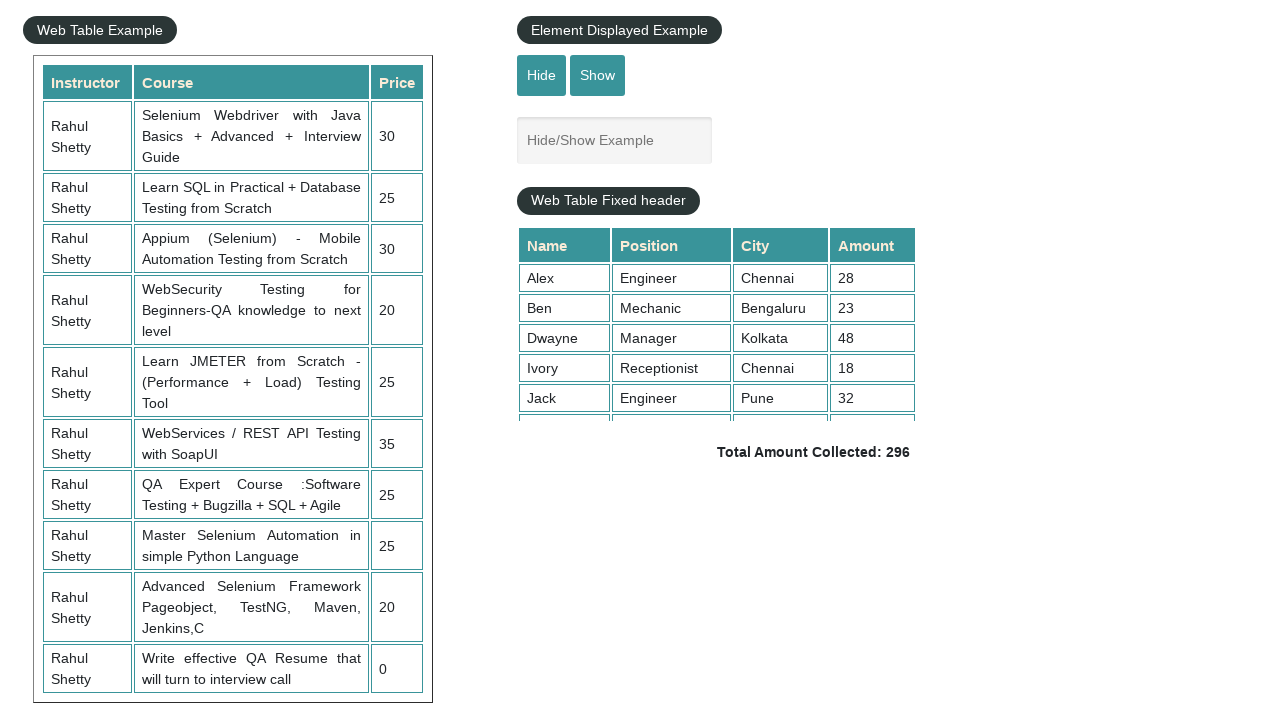

Selected the table element
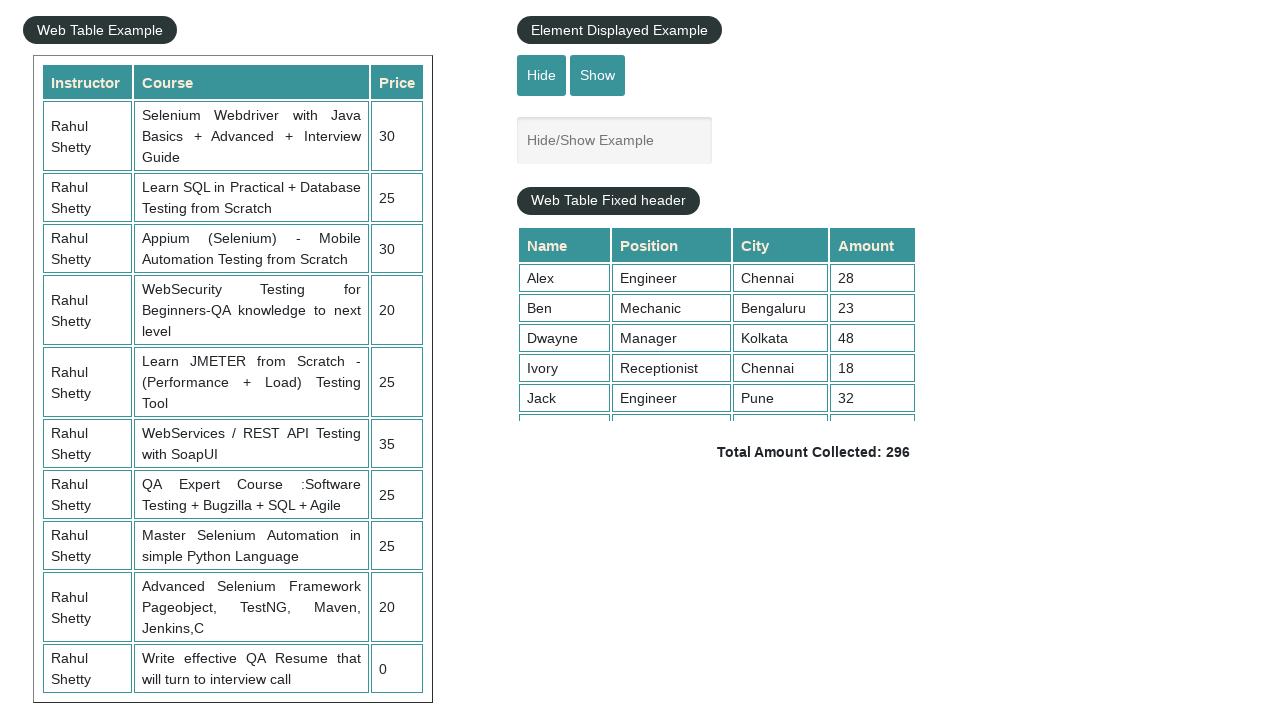

Retrieved the first row of the table
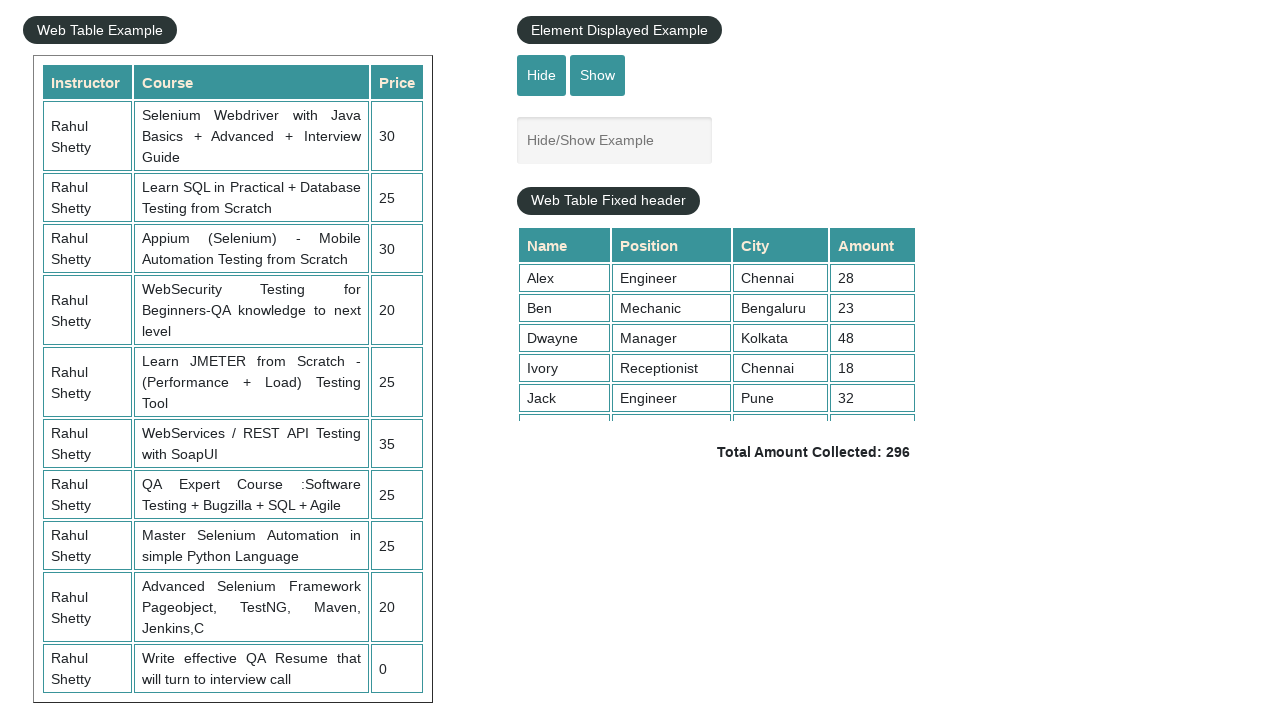

Retrieved all column headers from the first row
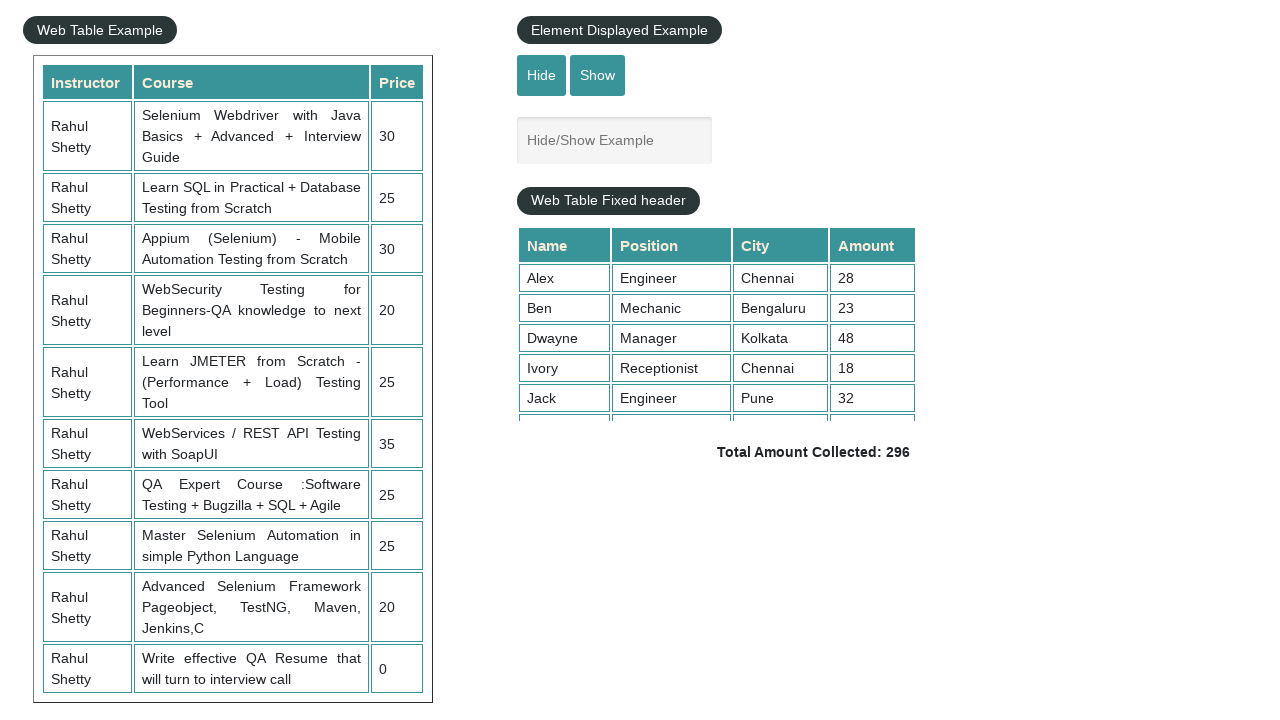

Counted table columns: 3 columns found
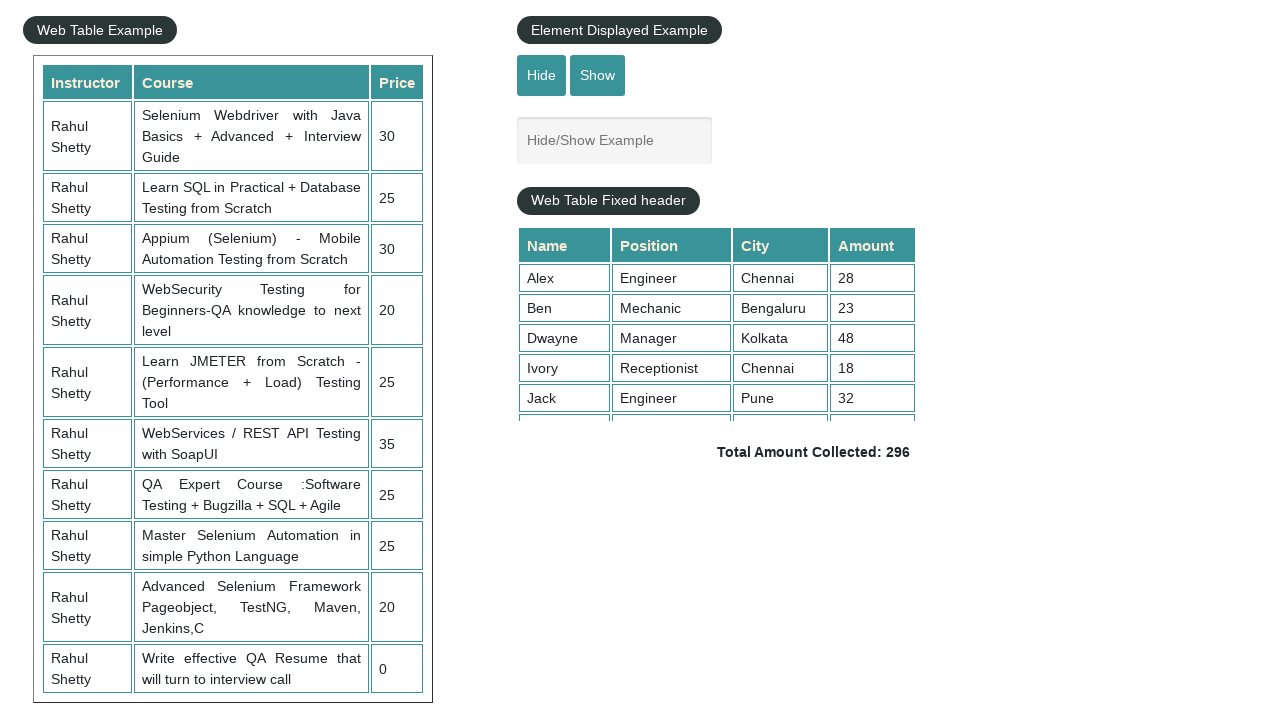

Retrieved all rows from the table
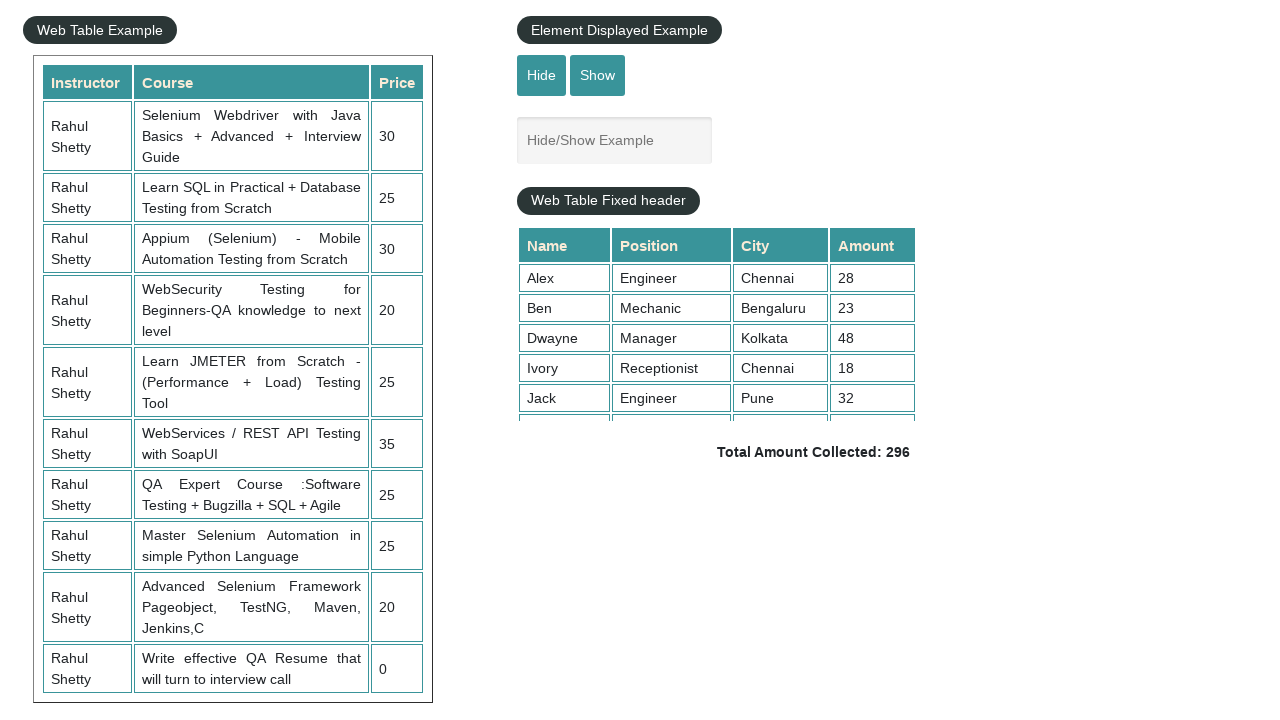

Retrieved all cells from the second row
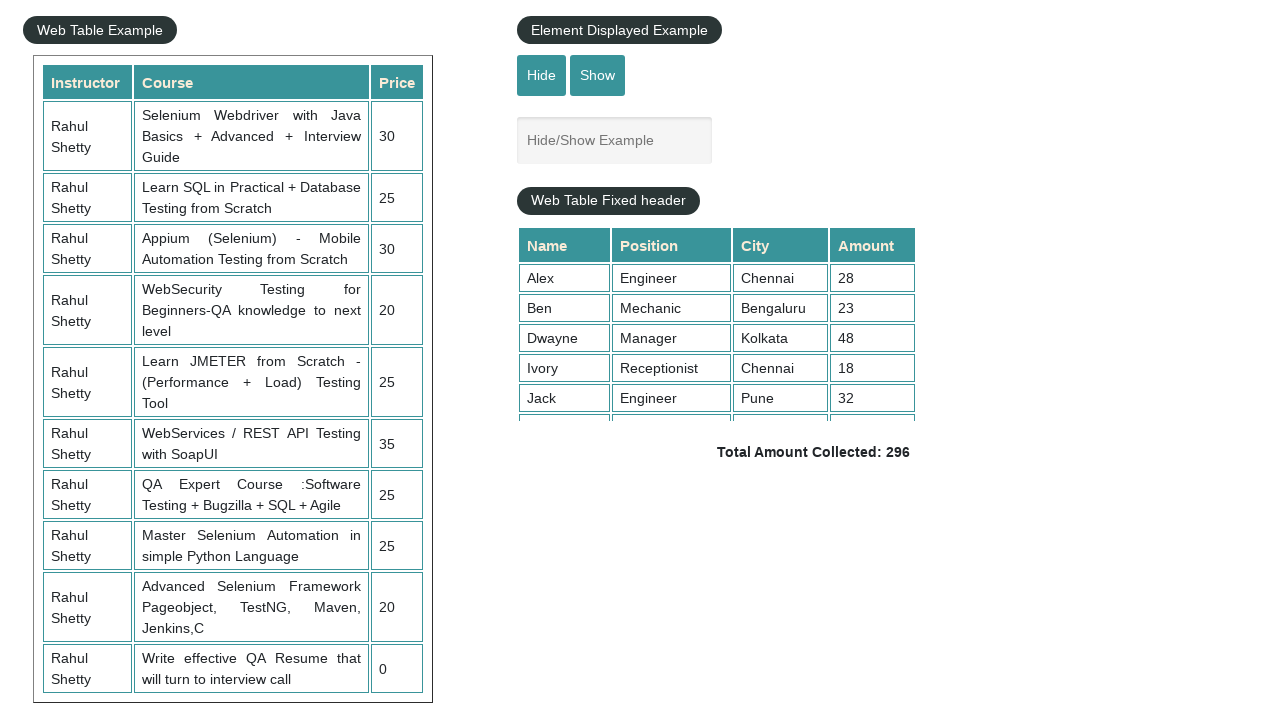

Read first cell from second row: Rahul Shetty
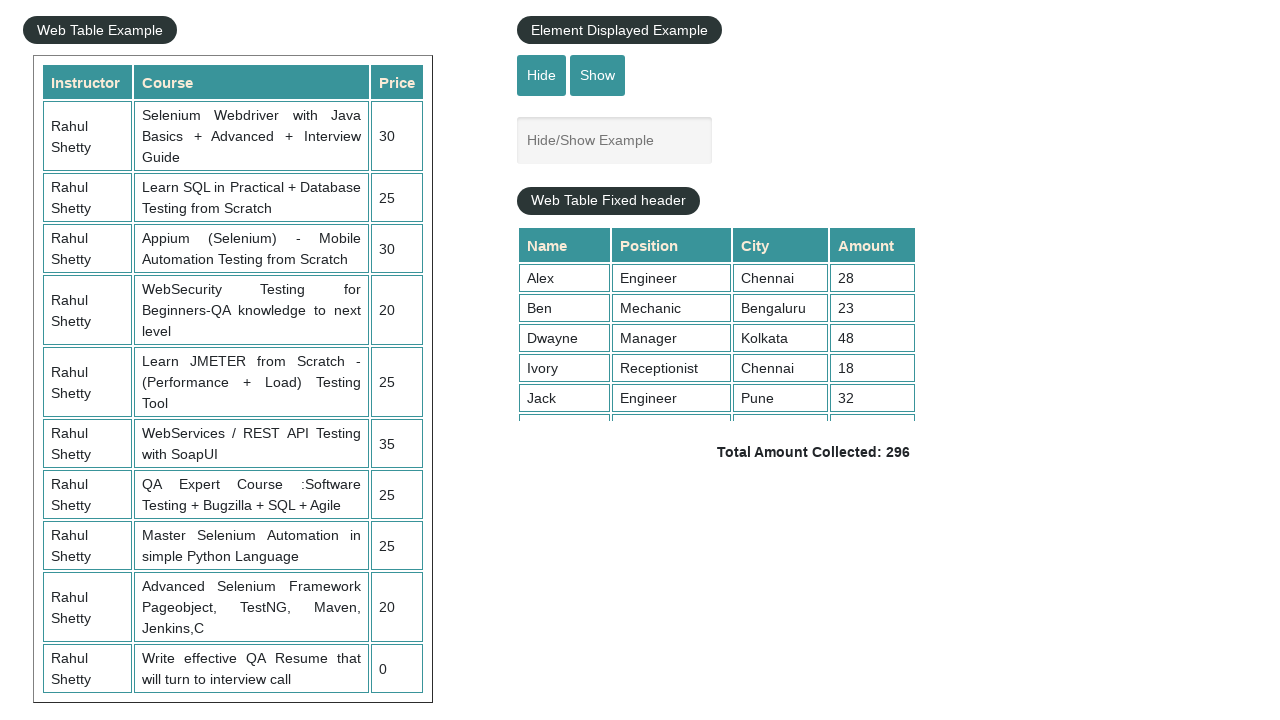

Read second cell from second row: Learn SQL in Practical + Database Testing from Scratch
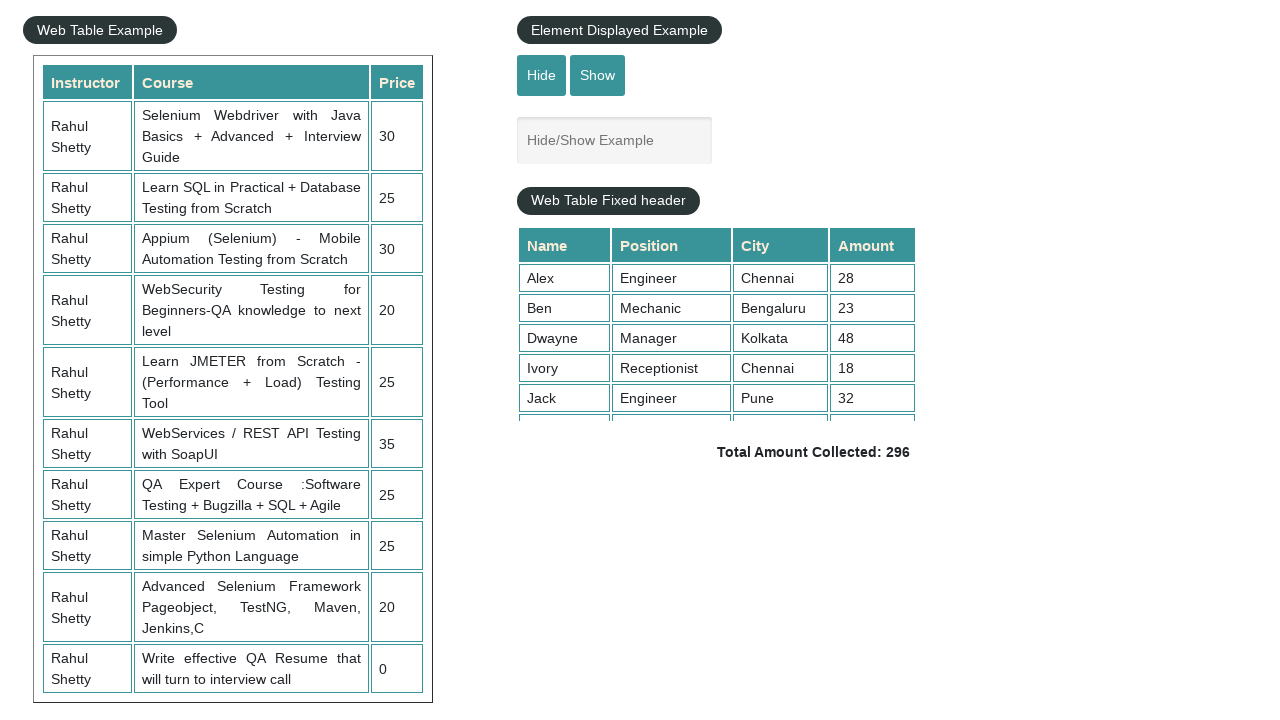

Read third cell from second row: 25
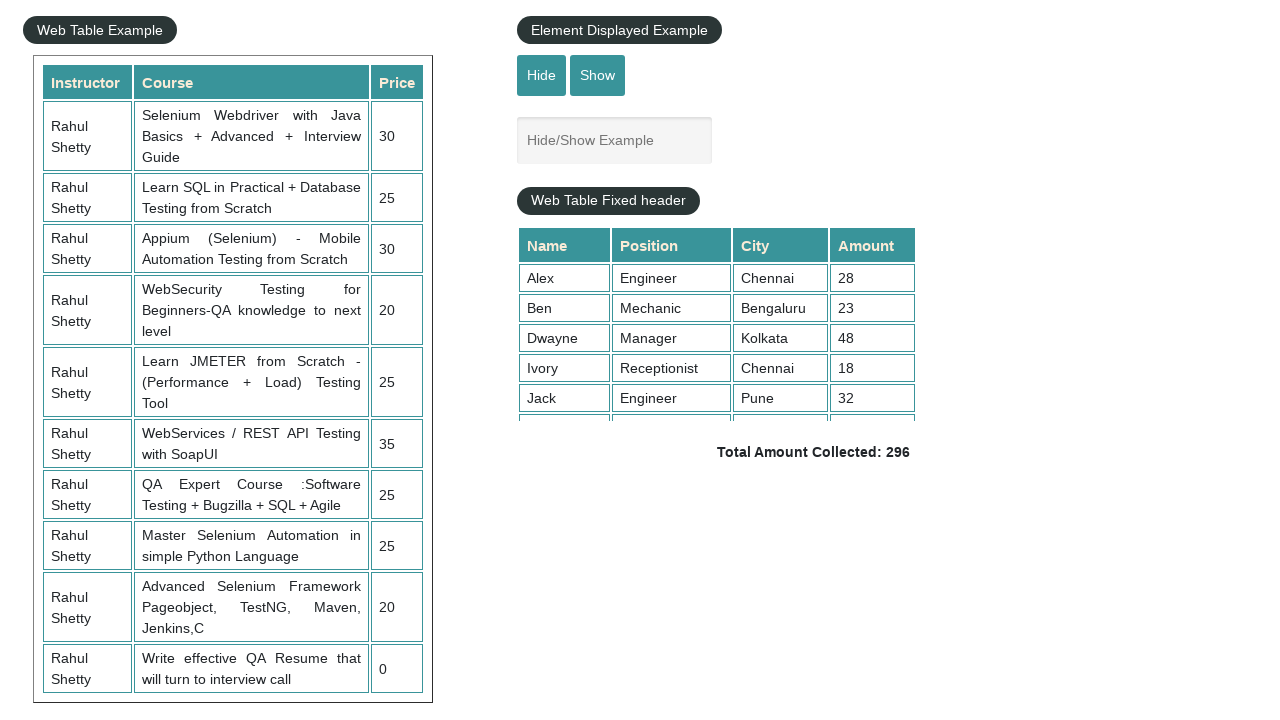

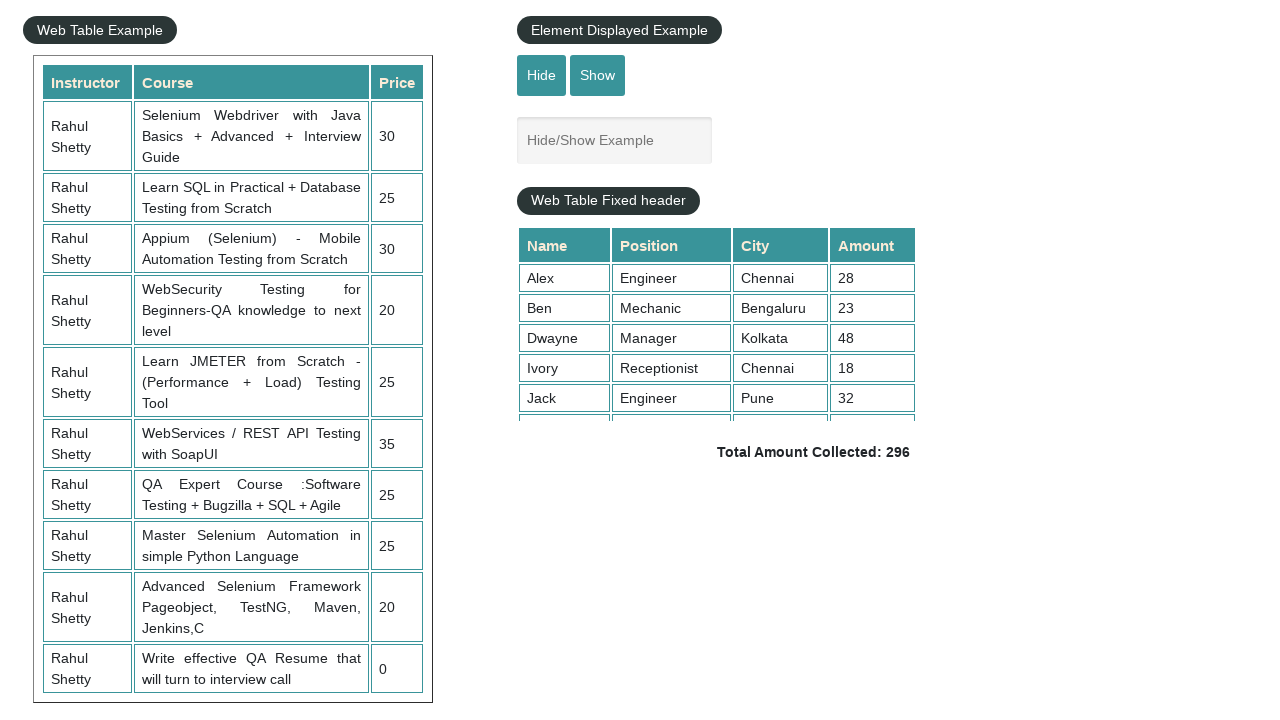